Navigates to a demo table page and counts employees in each department by parsing table data

Starting URL: http://automationbykrishna.com/#

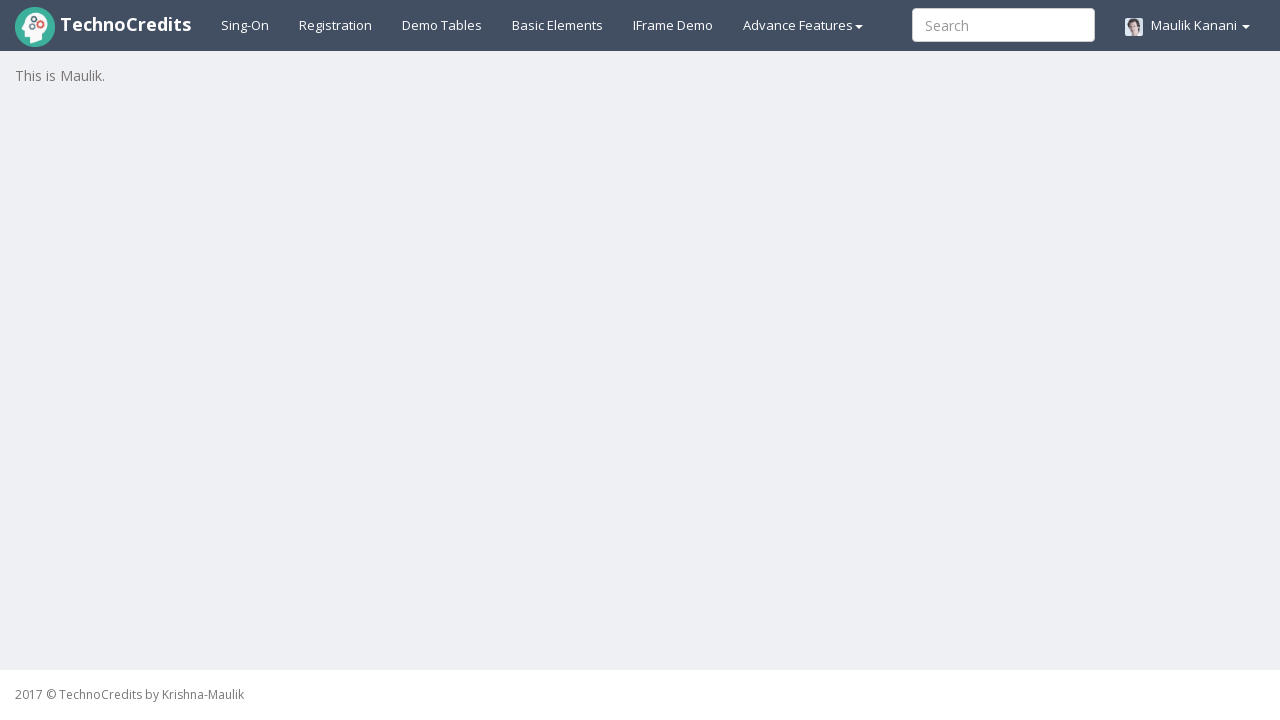

Clicked on demo table link at (442, 25) on xpath=//a[@id='demotable']
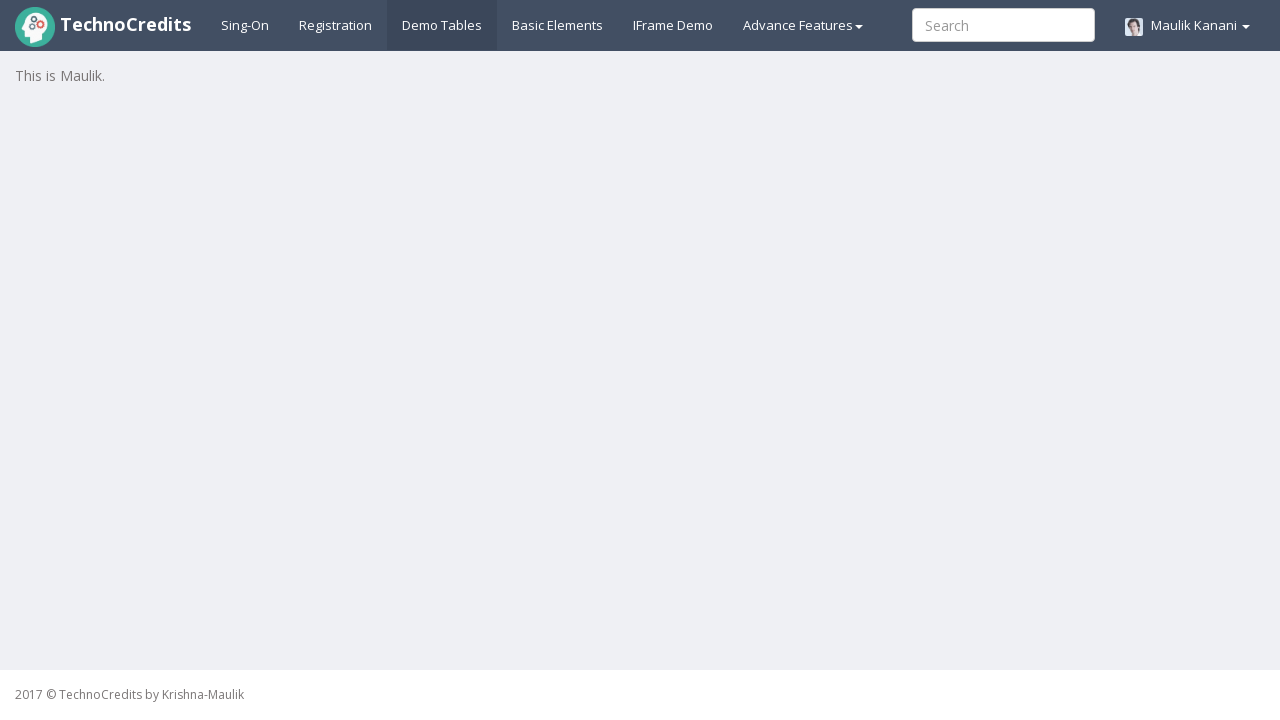

Table loaded successfully
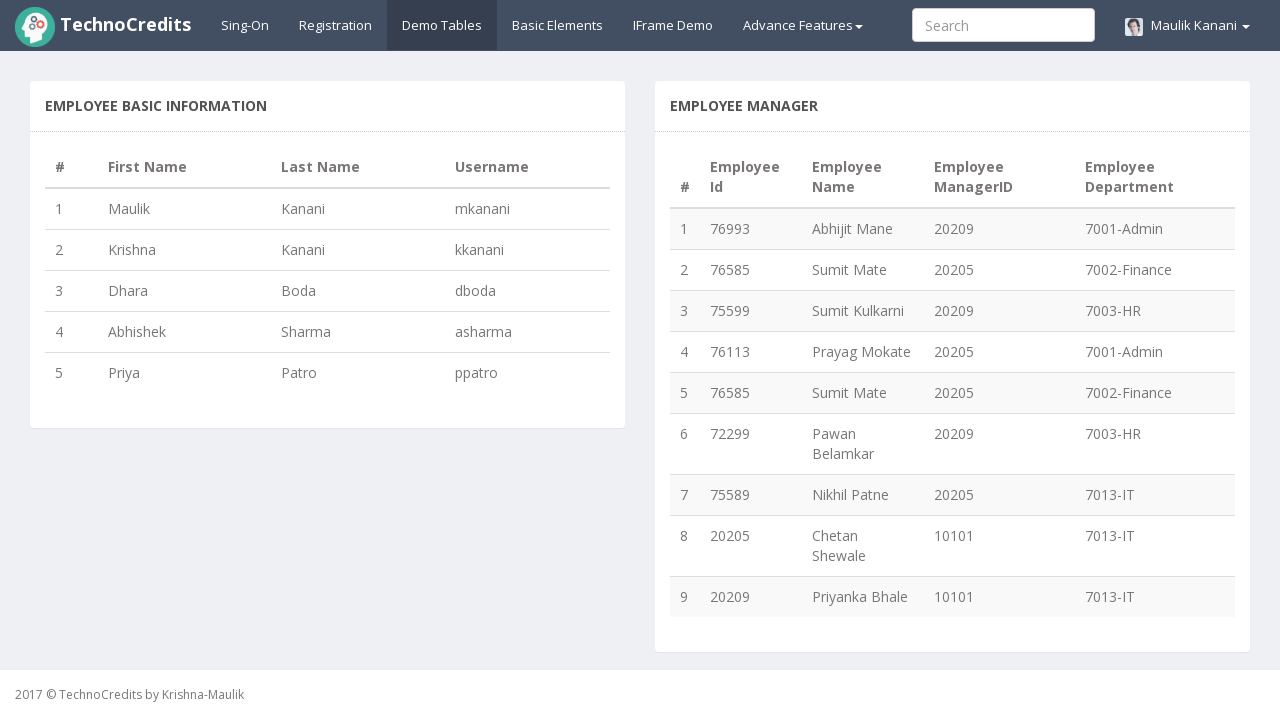

Retrieved all table rows - total rows: 9
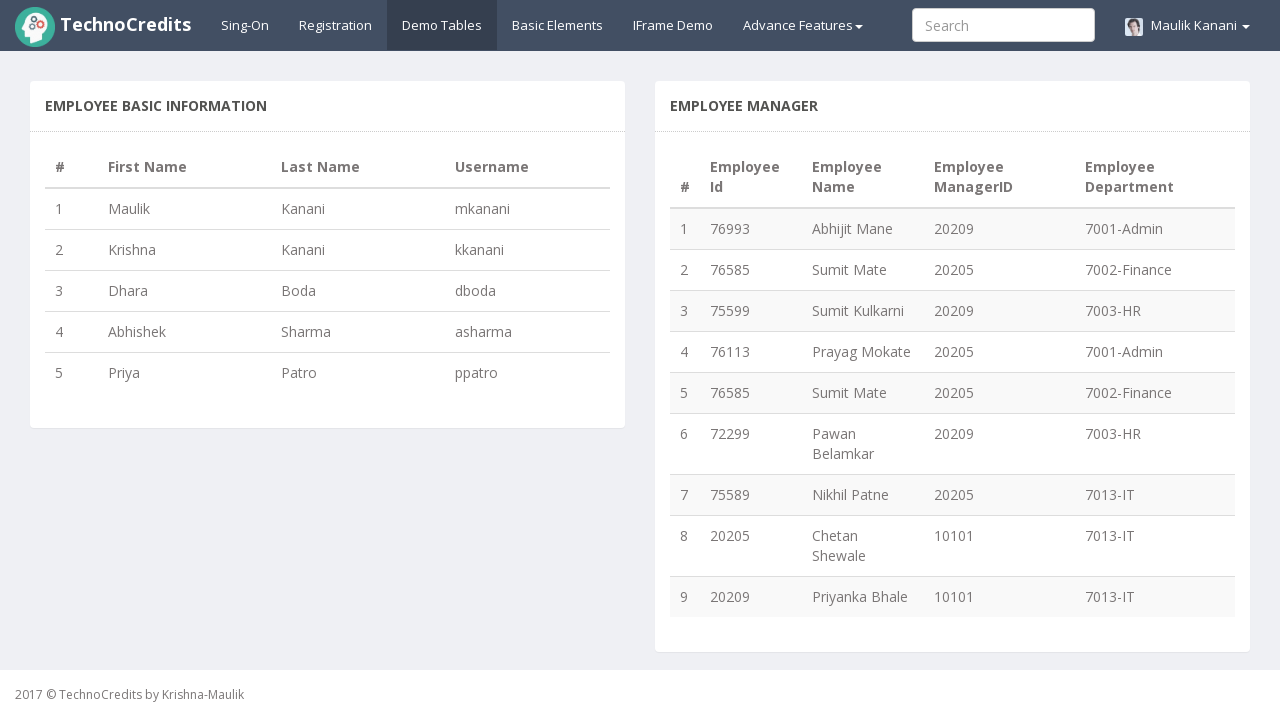

Parsed row 1: Department '7001-Admin' - Running count: 1
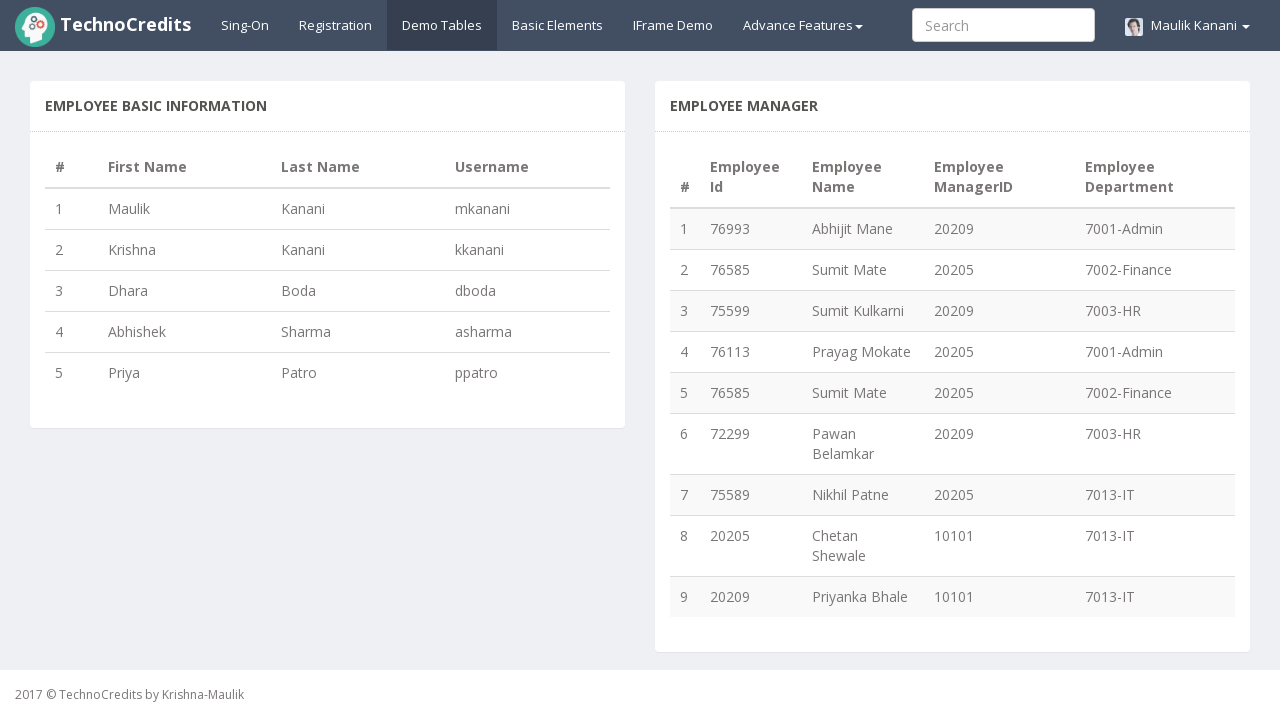

Parsed row 2: Department '7002-Finance' - Running count: 1
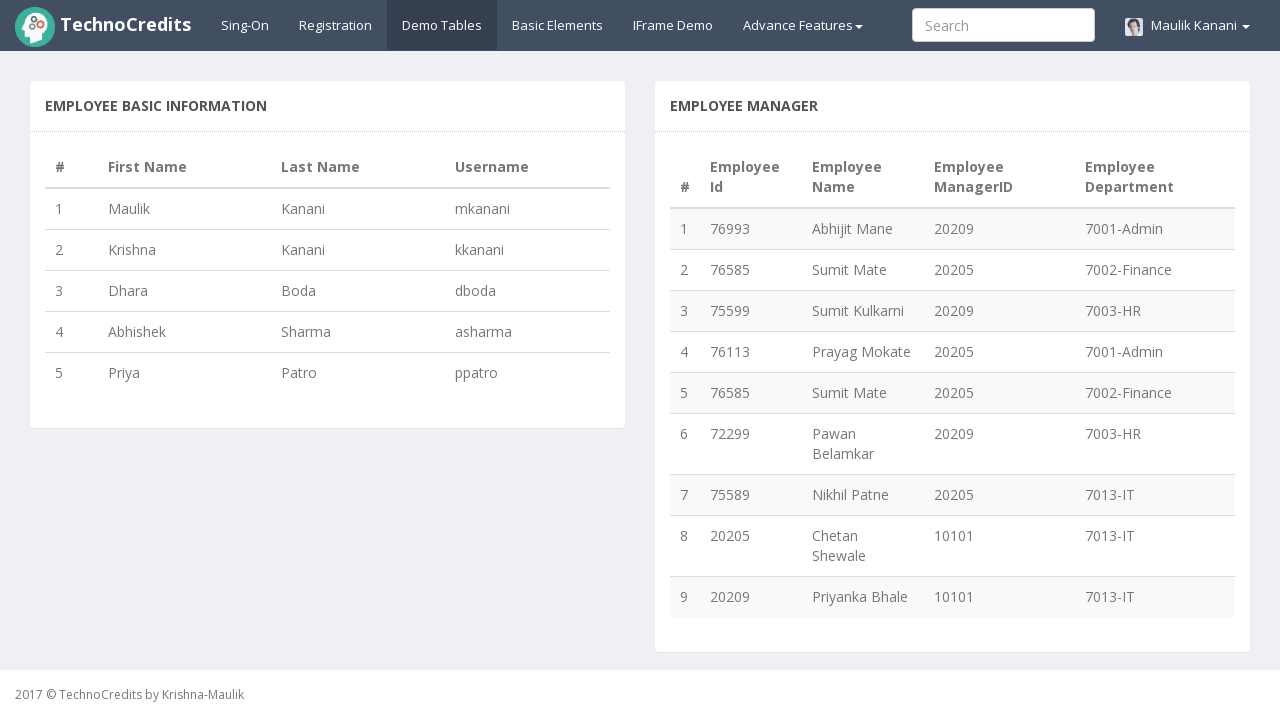

Parsed row 3: Department '7003-HR' - Running count: 1
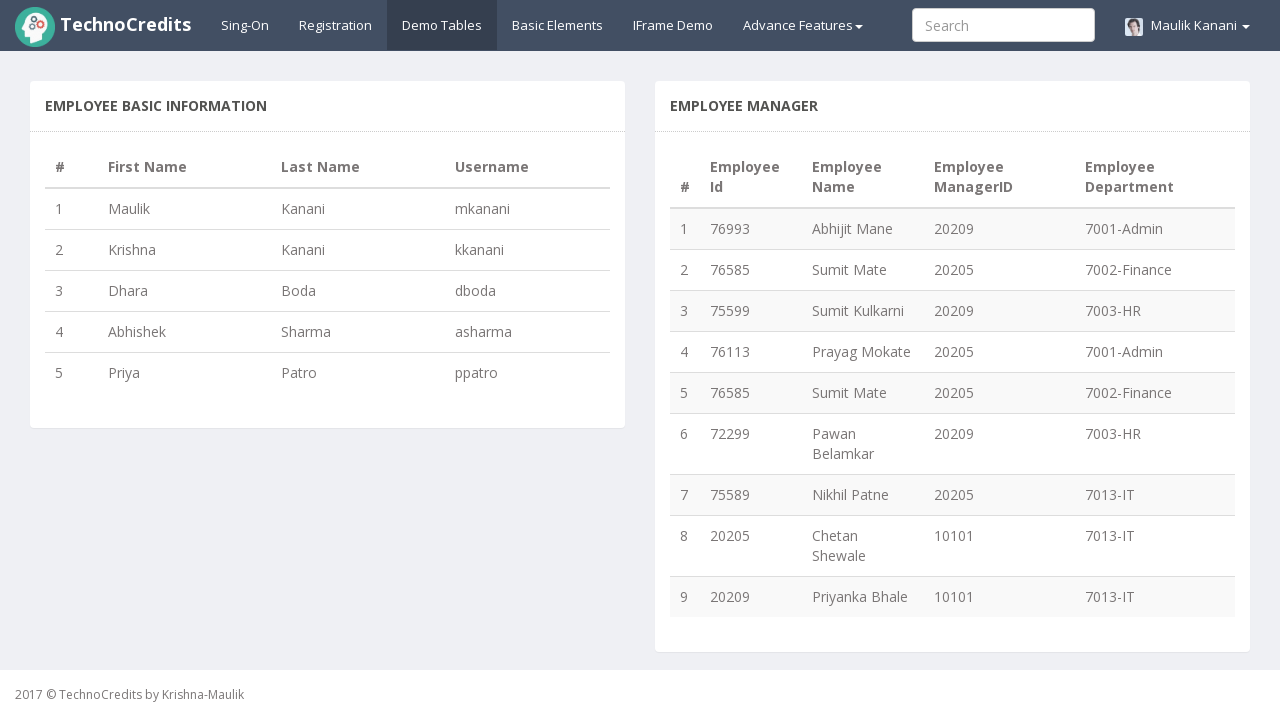

Parsed row 4: Department '7001-Admin' - Running count: 2
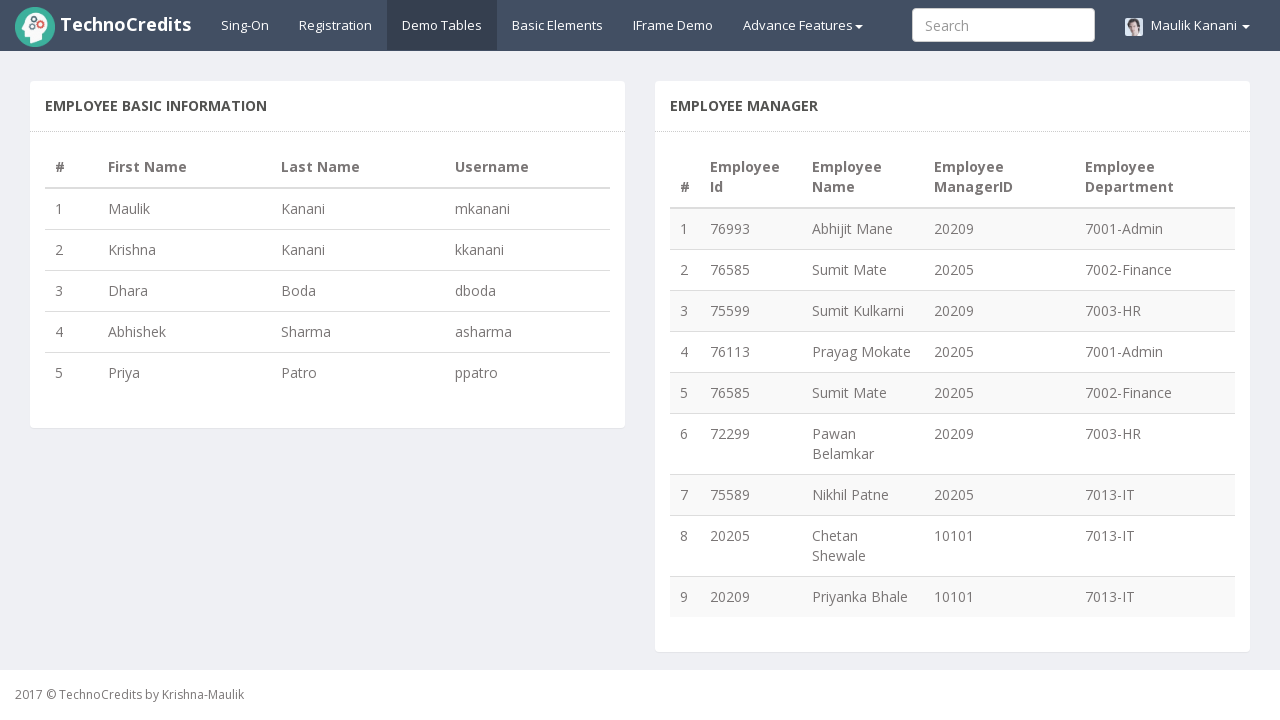

Parsed row 5: Department '7002-Finance' - Running count: 2
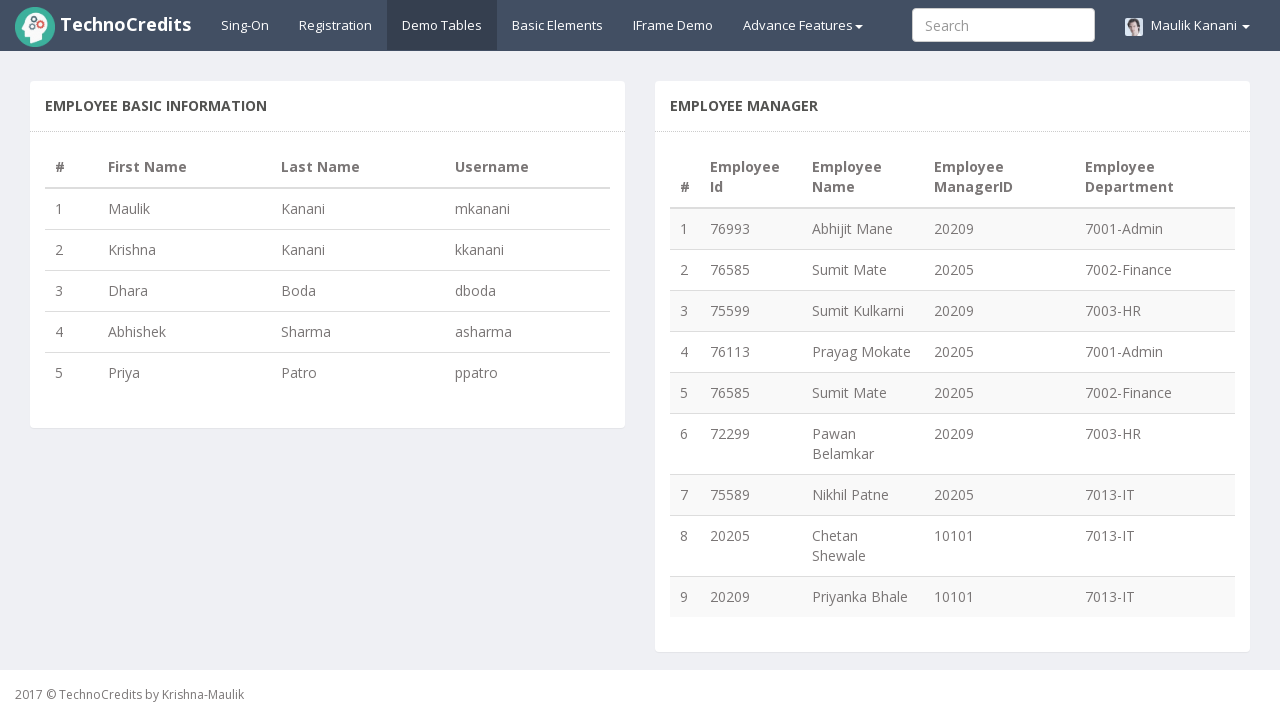

Parsed row 6: Department '7003-HR' - Running count: 2
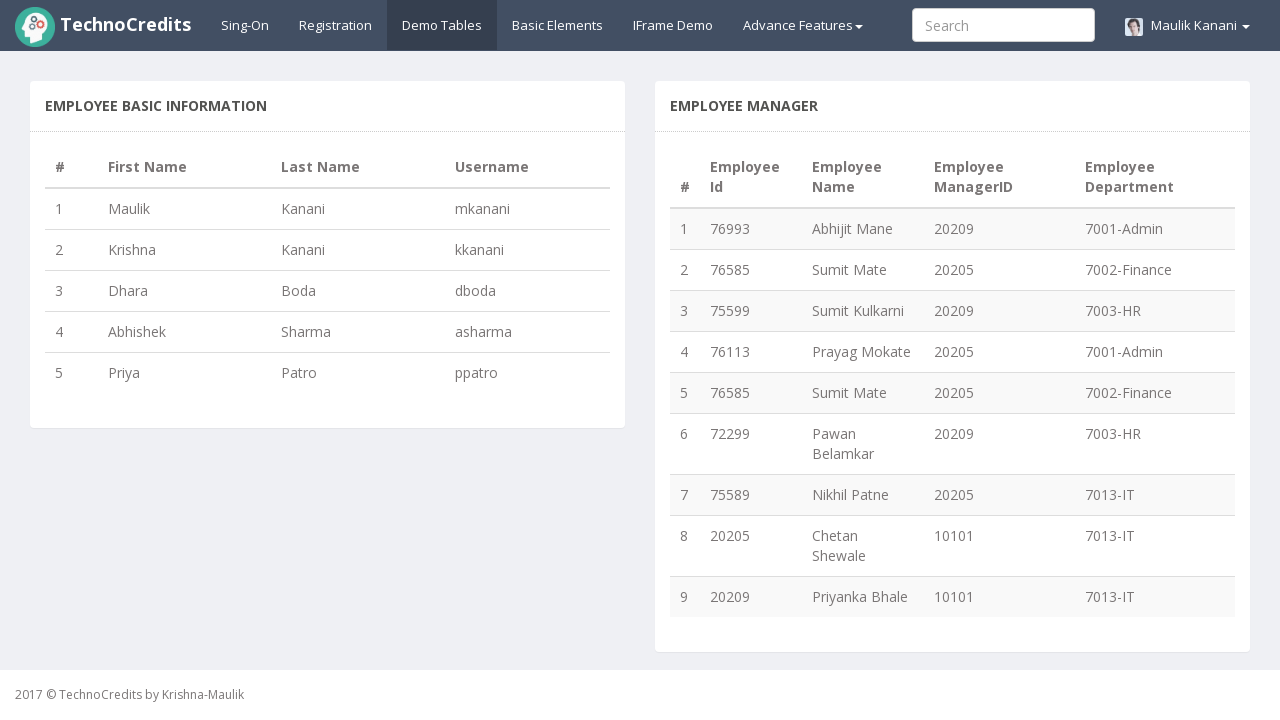

Parsed row 7: Department '7013-IT' - Running count: 1
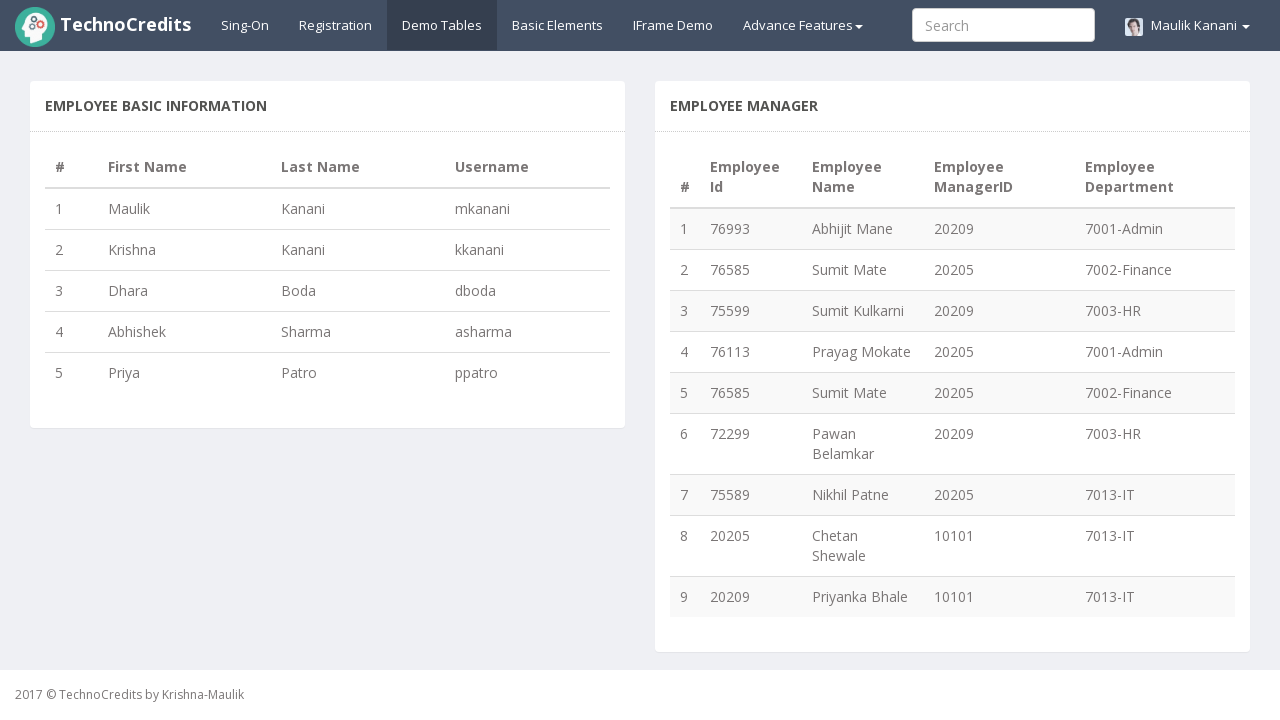

Parsed row 8: Department '7013-IT' - Running count: 2
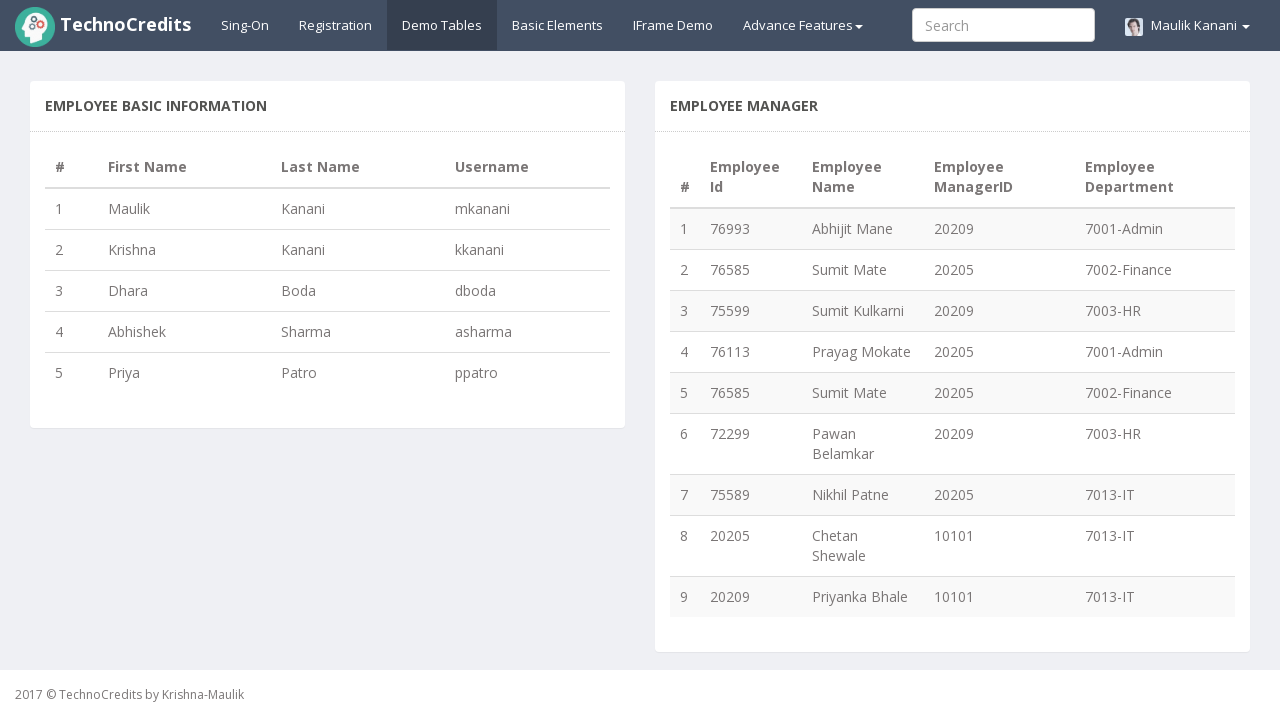

Parsed row 9: Department '7013-IT' - Running count: 3
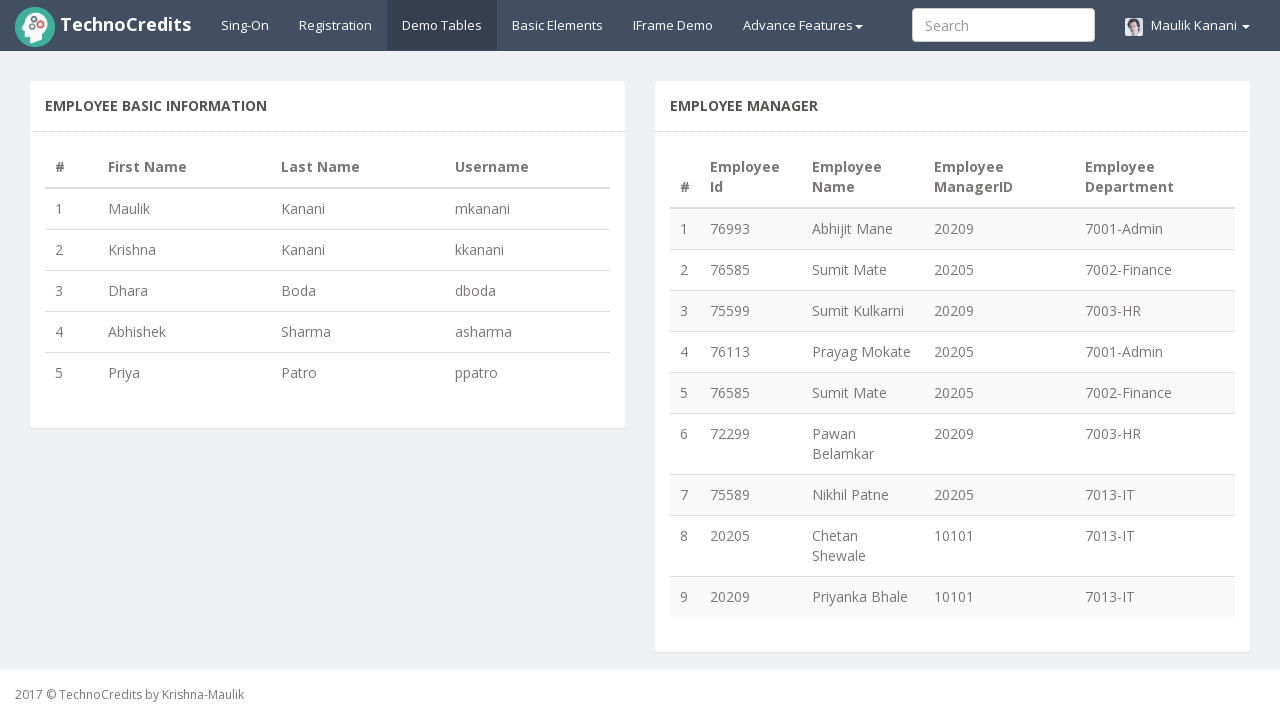

Verified 7003-HR department count is 2
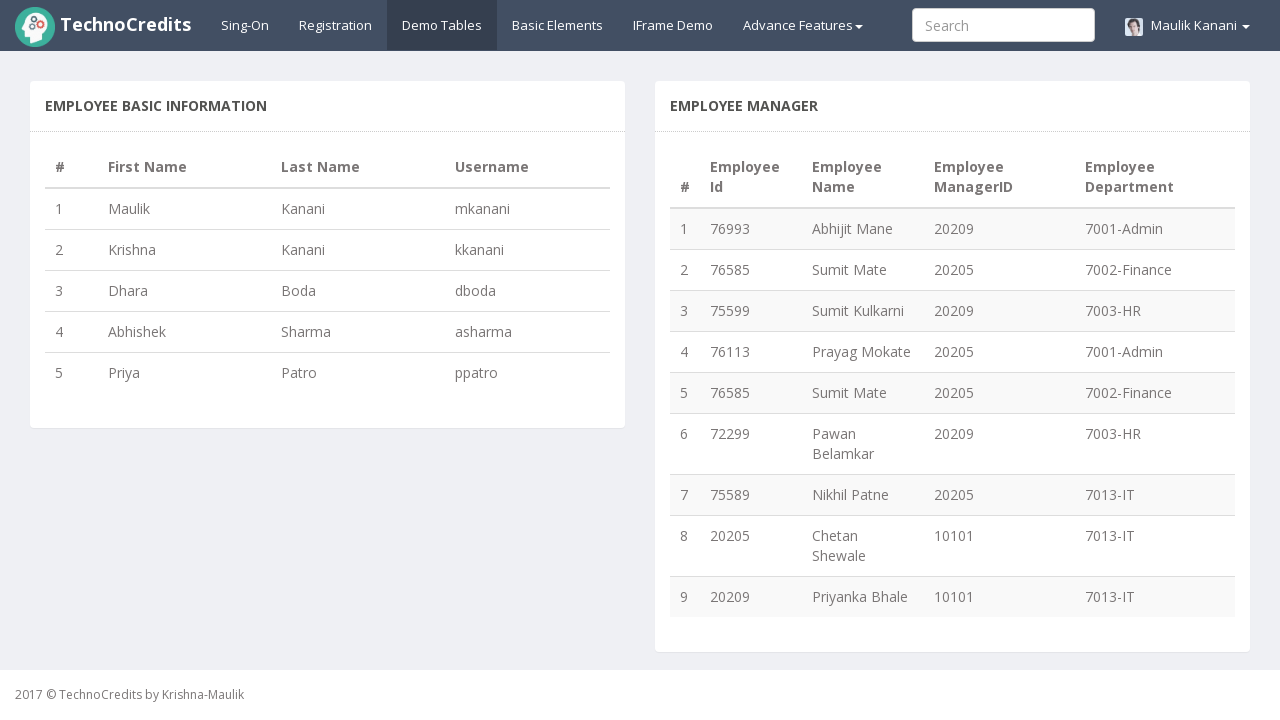

Verified 7013-IT department count is 3
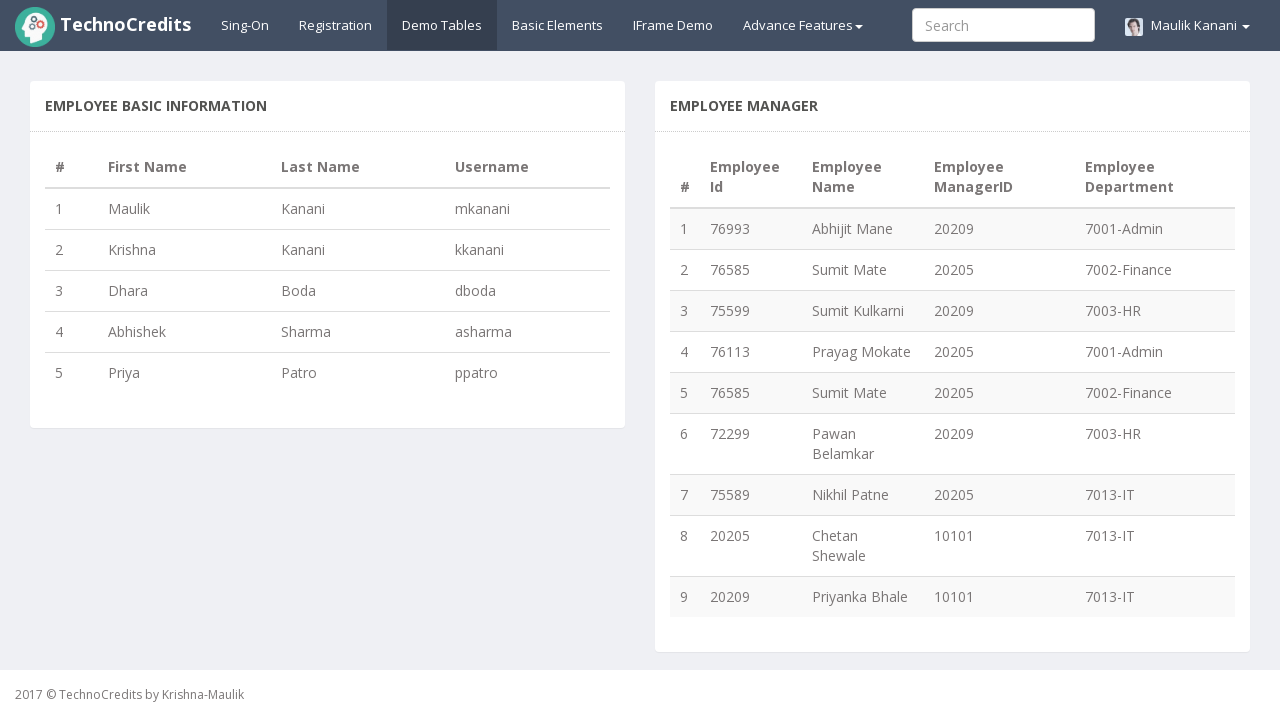

Verified 7002-Finance department count is 2
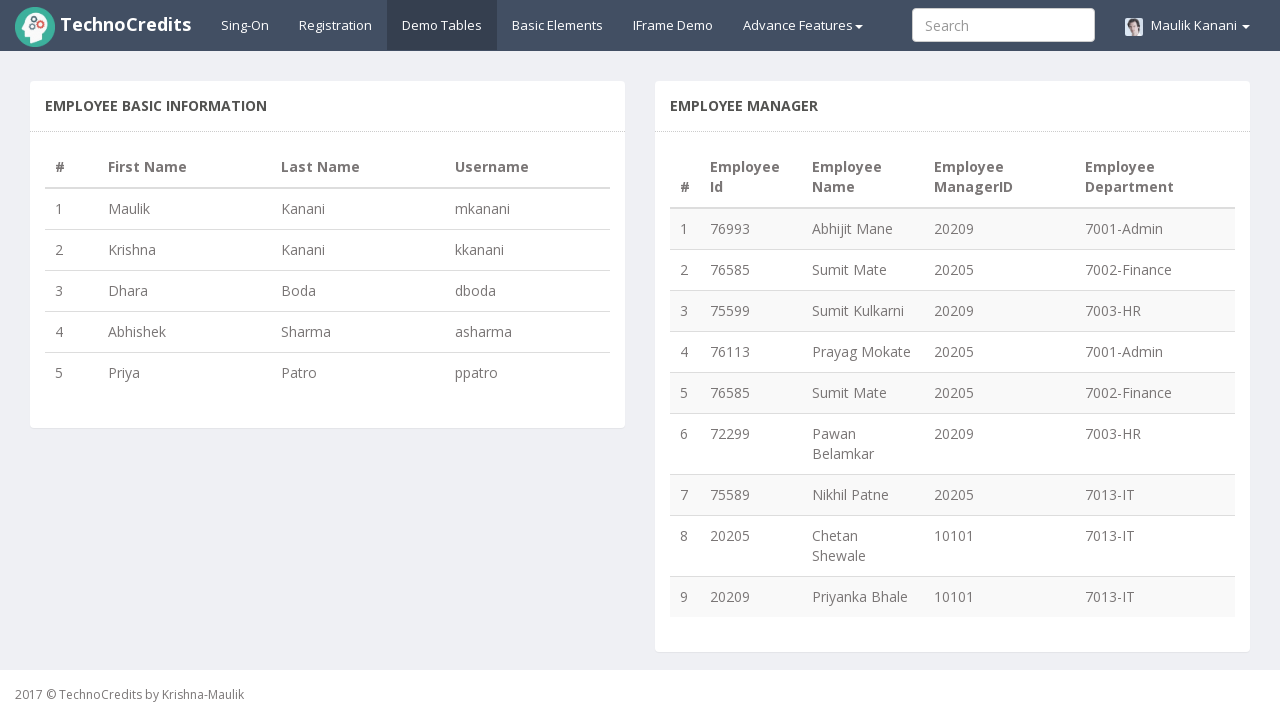

Verified 7001-Admin department count is 2
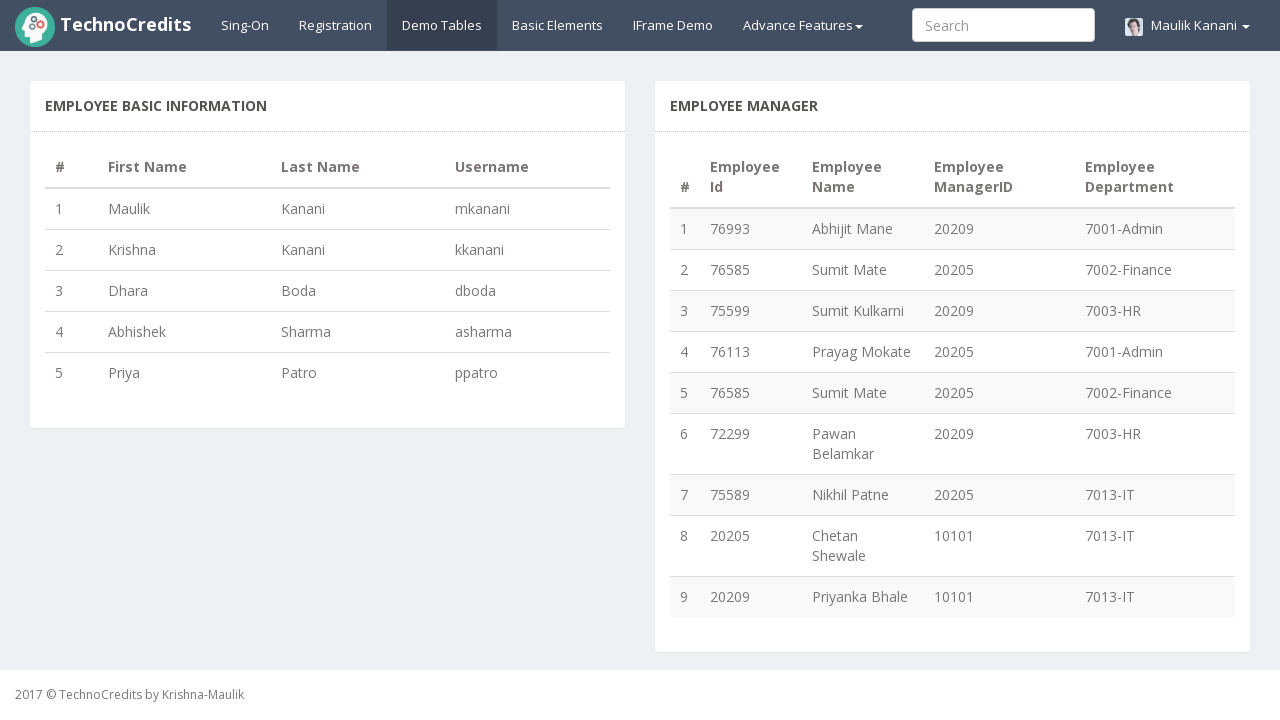

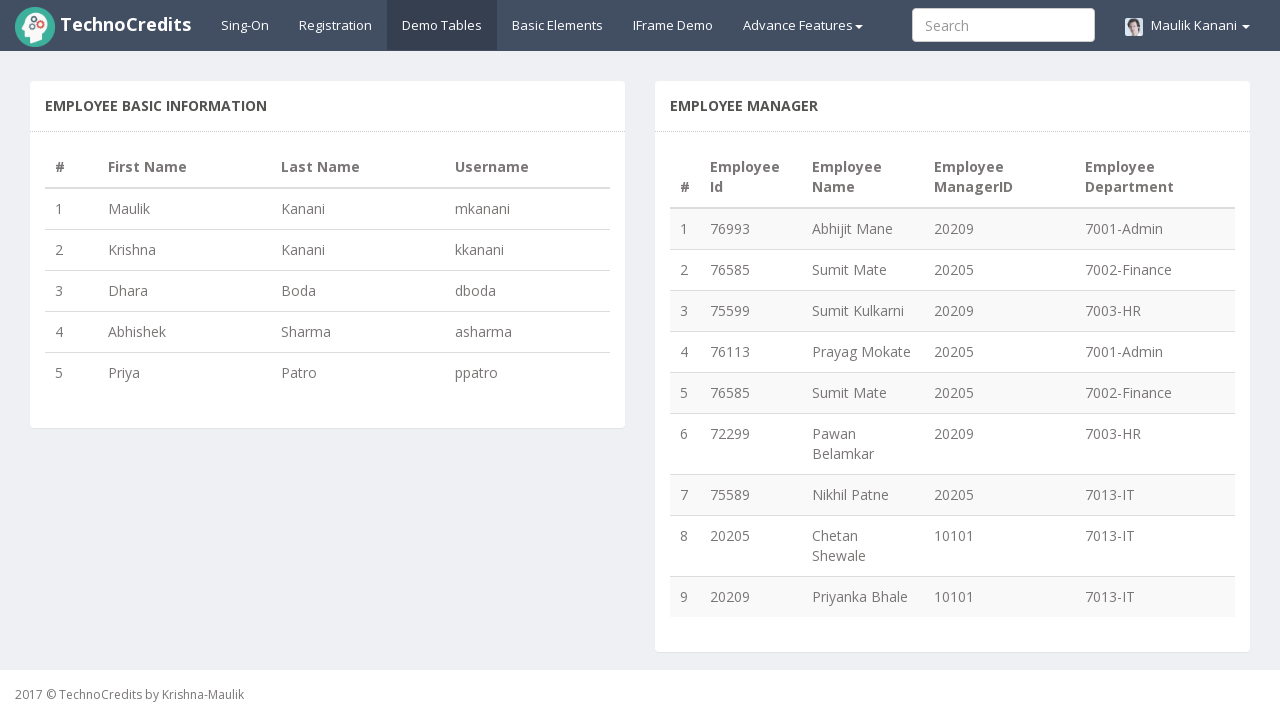